Tests navigation on the Playwright Python documentation site by clicking the Docs link and verifying the page title changes to the Installation page.

Starting URL: https://playwright.dev/python

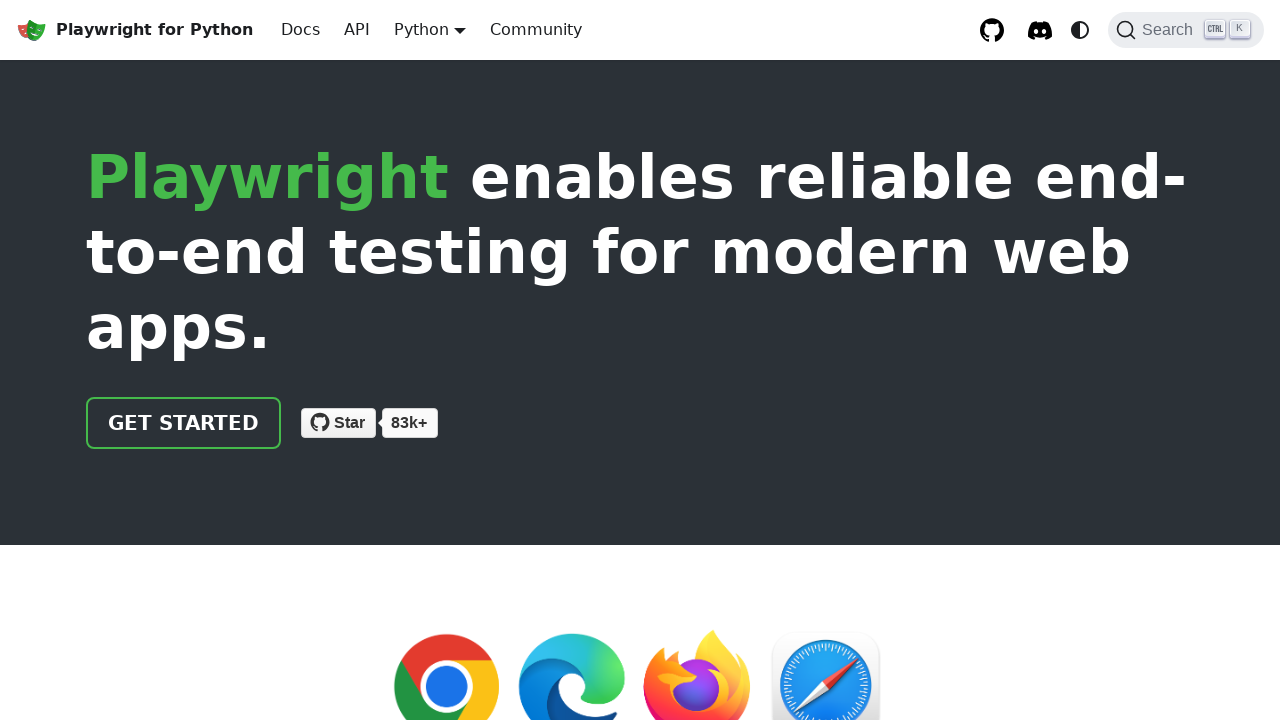

Clicked the Docs link at (300, 30) on a >> internal:has-text="Docs"i
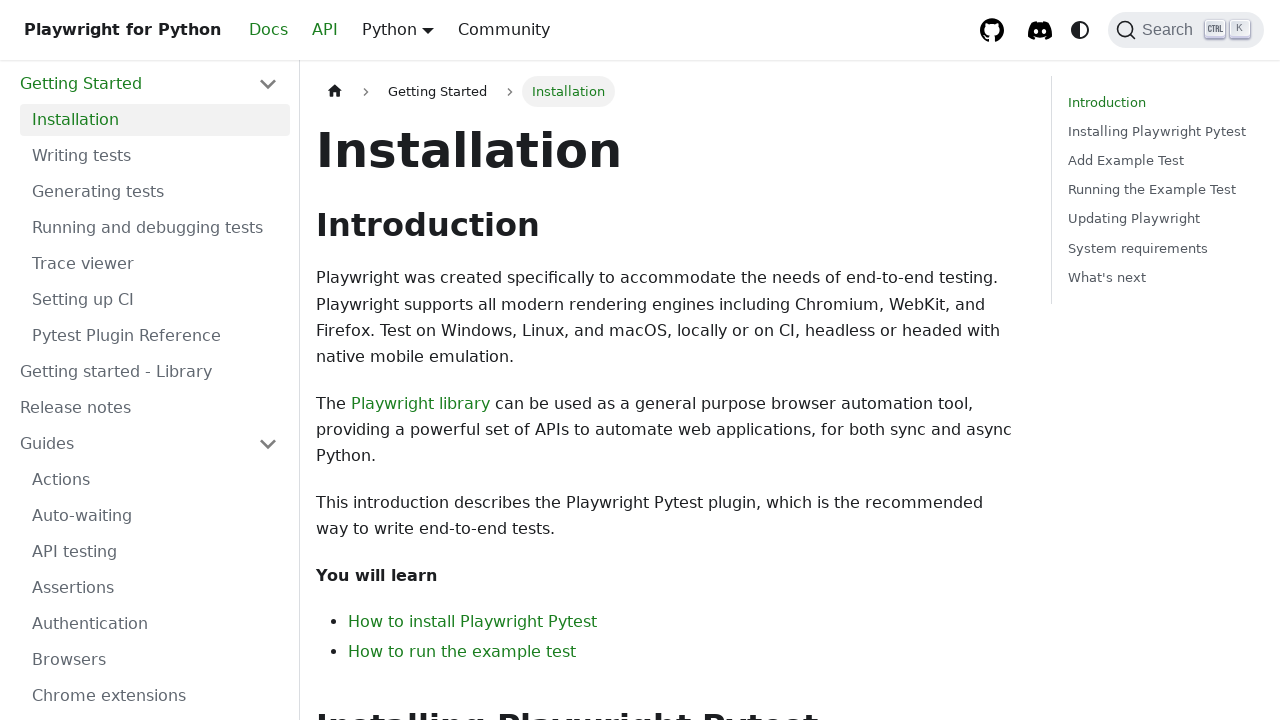

Waited for network idle after navigation
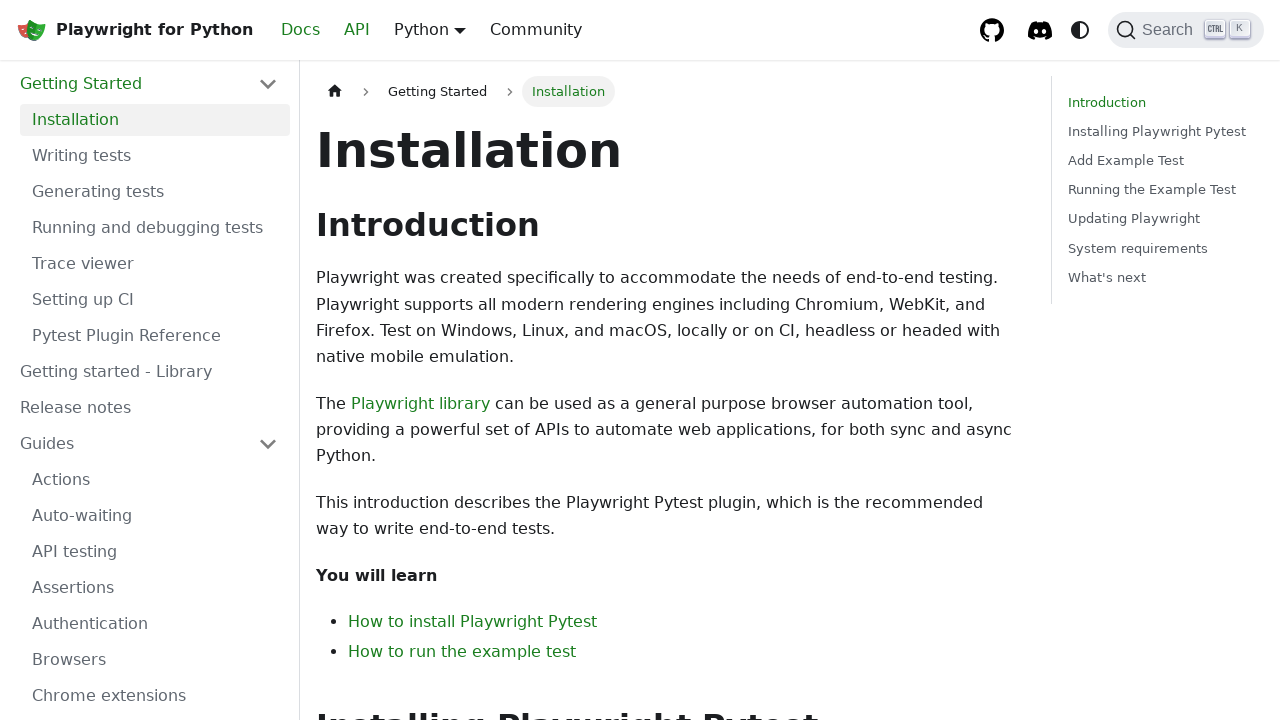

Verified page title changed to 'Installation | Playwright Python'
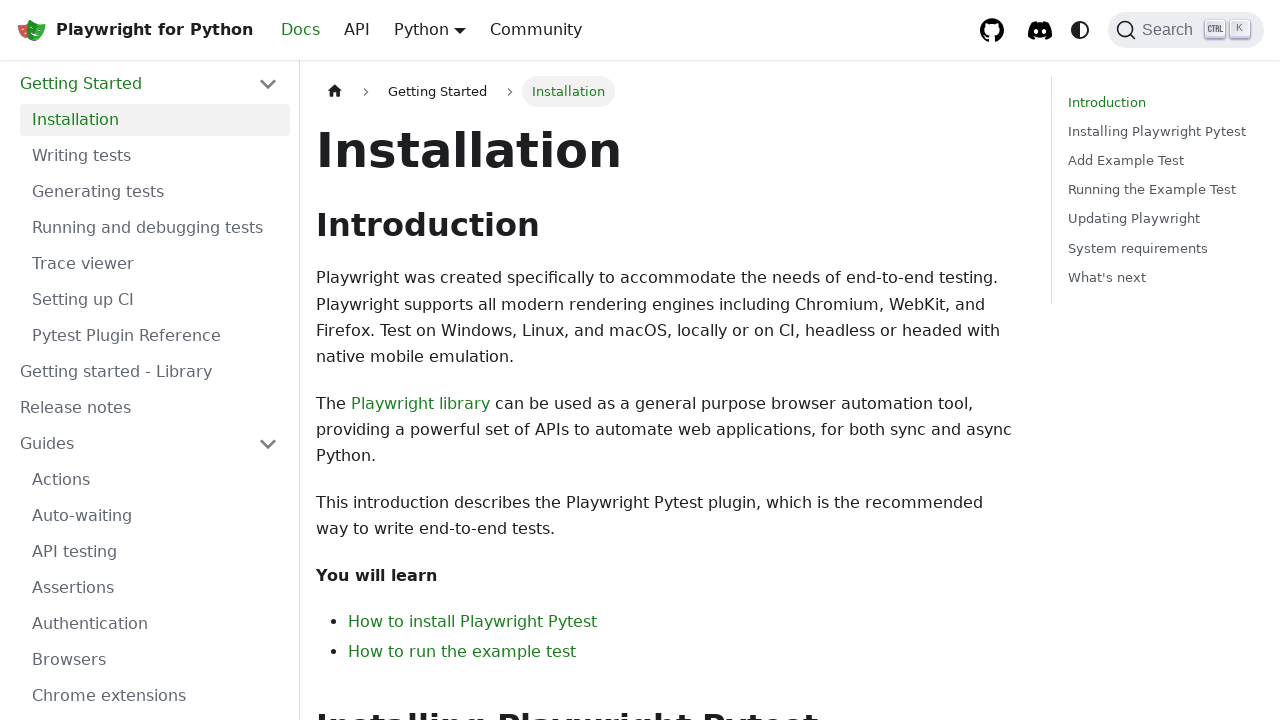

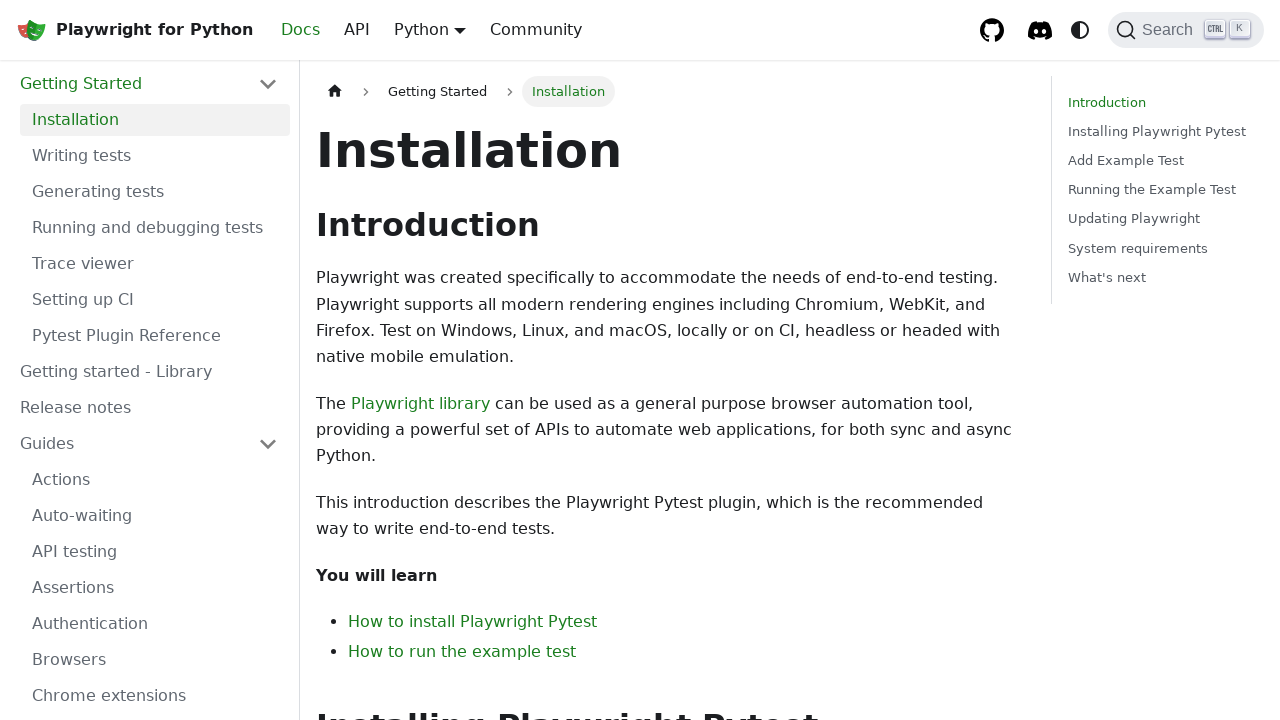